Navigates to a blog page on phptravels.net and waits for the page to load

Starting URL: https://www.phptravels.net/blog/Fiercely-Independent-Cultures

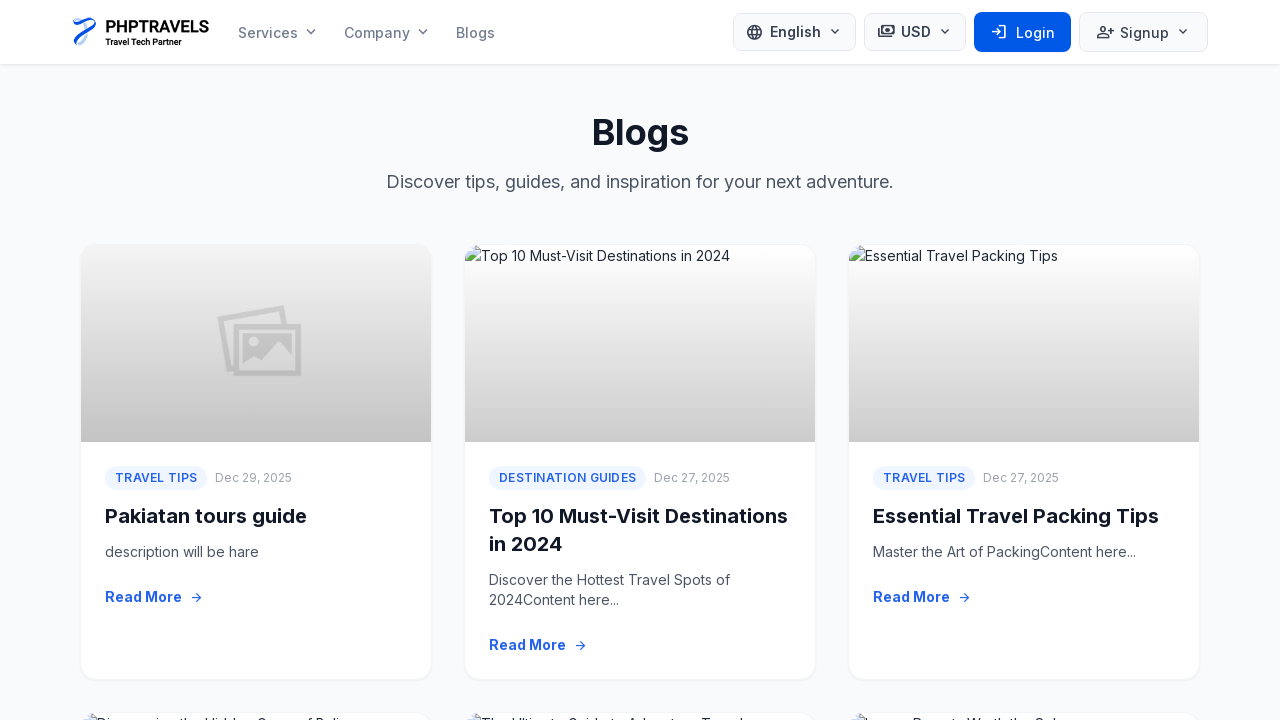

Navigated to blog page on phptravels.net
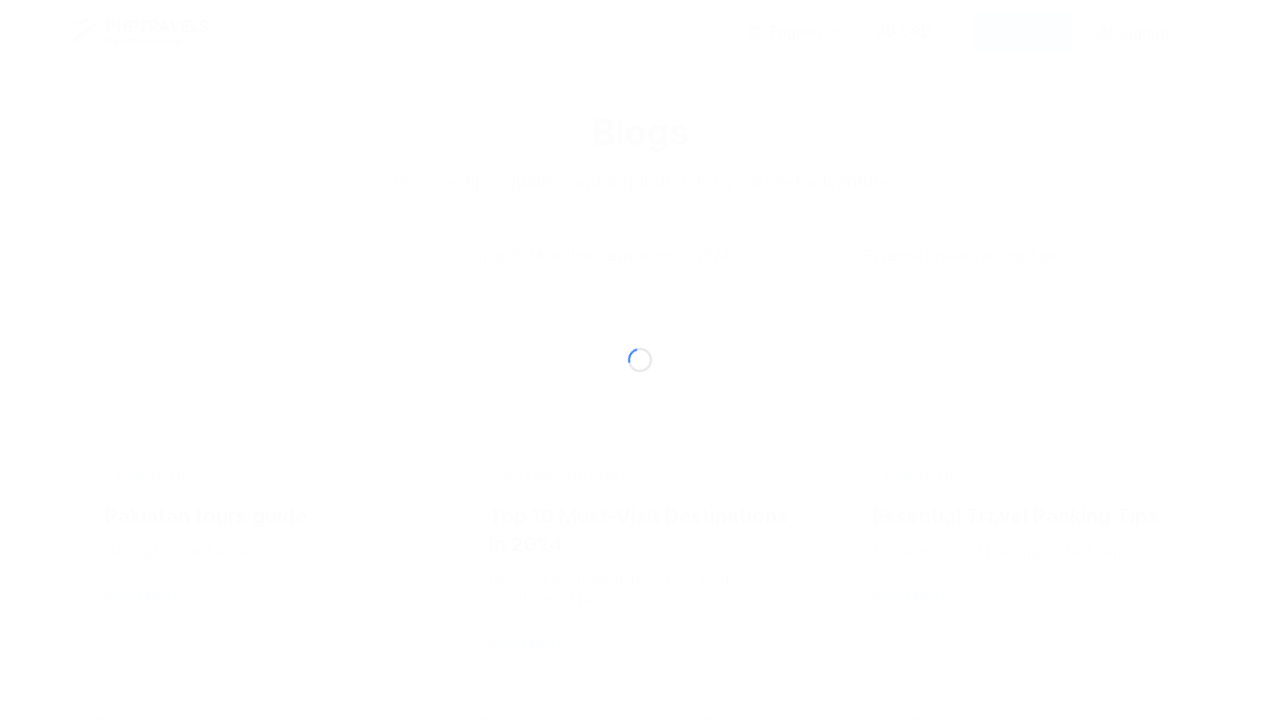

Page DOM content loaded
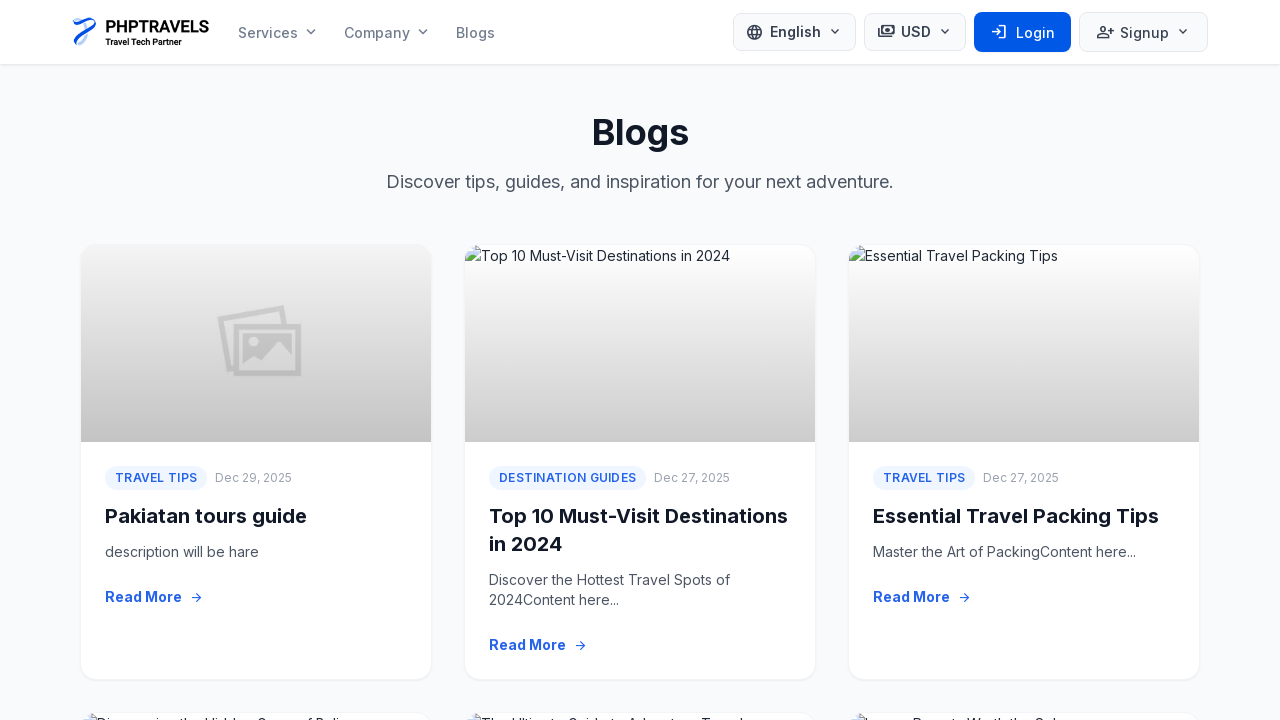

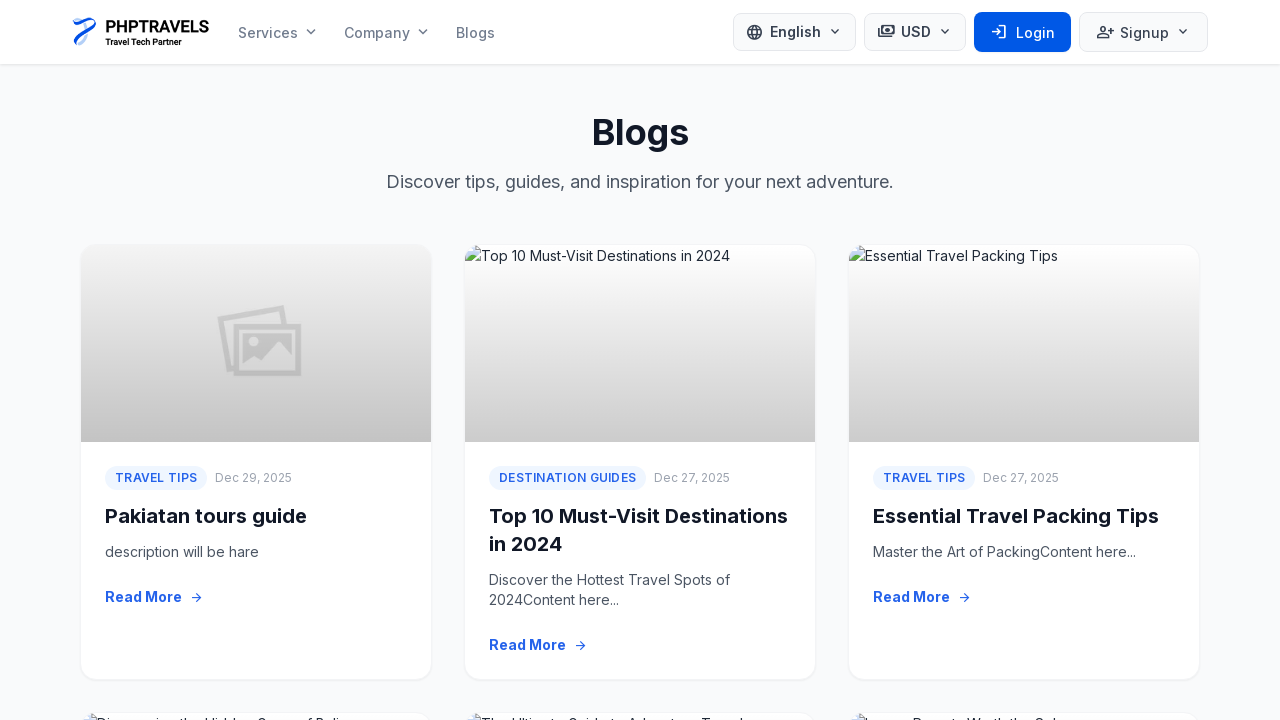